Tests editing an existing person's name and job in the list, then verifies the changes are saved.

Starting URL: https://kristinek.github.io/site/tasks/list_of_people_with_jobs.html

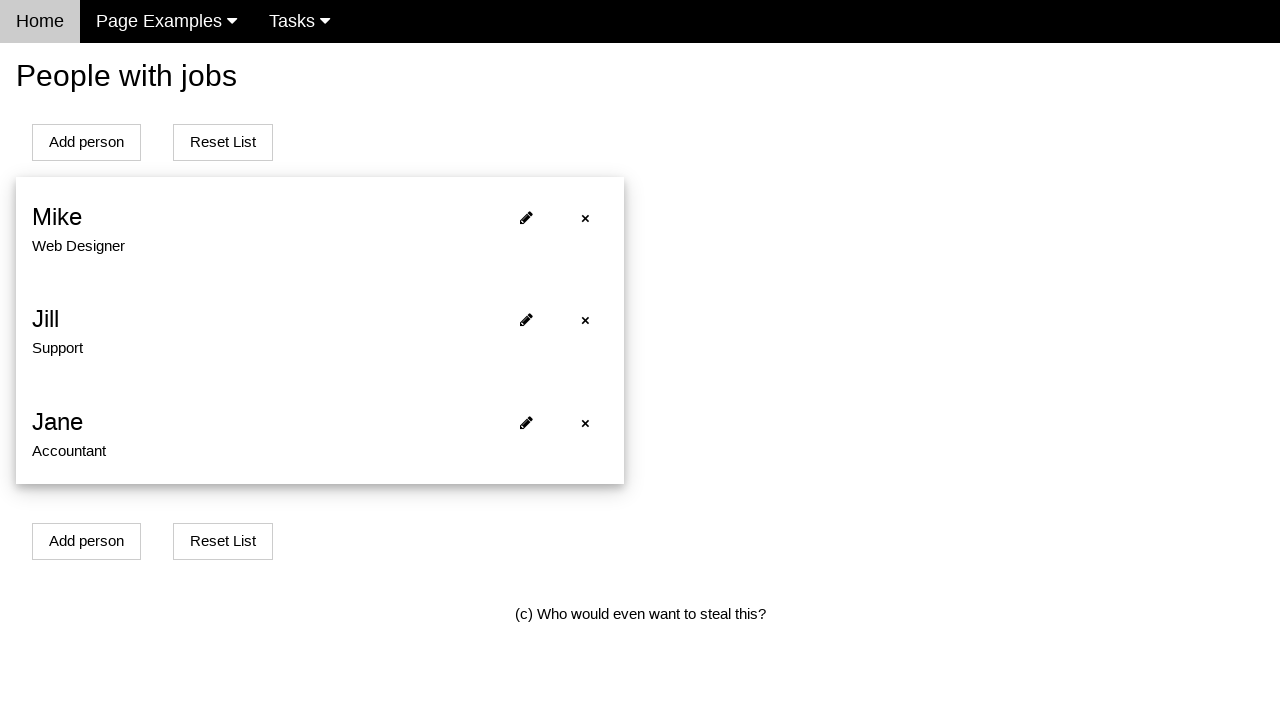

Clicked edit button for first person in list at (526, 218) on xpath=//span[@onclick='openModalForEditPersonWithJob(0)']
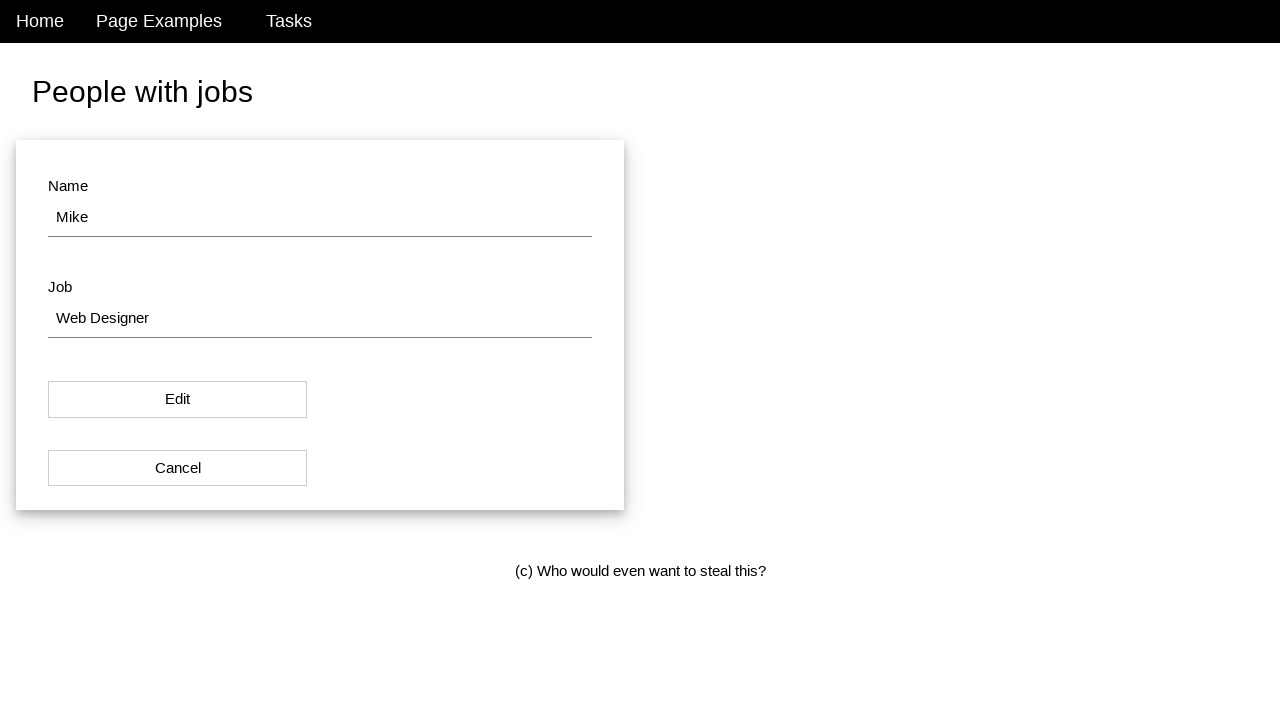

Filled name field with 'Jane Doe' on #name
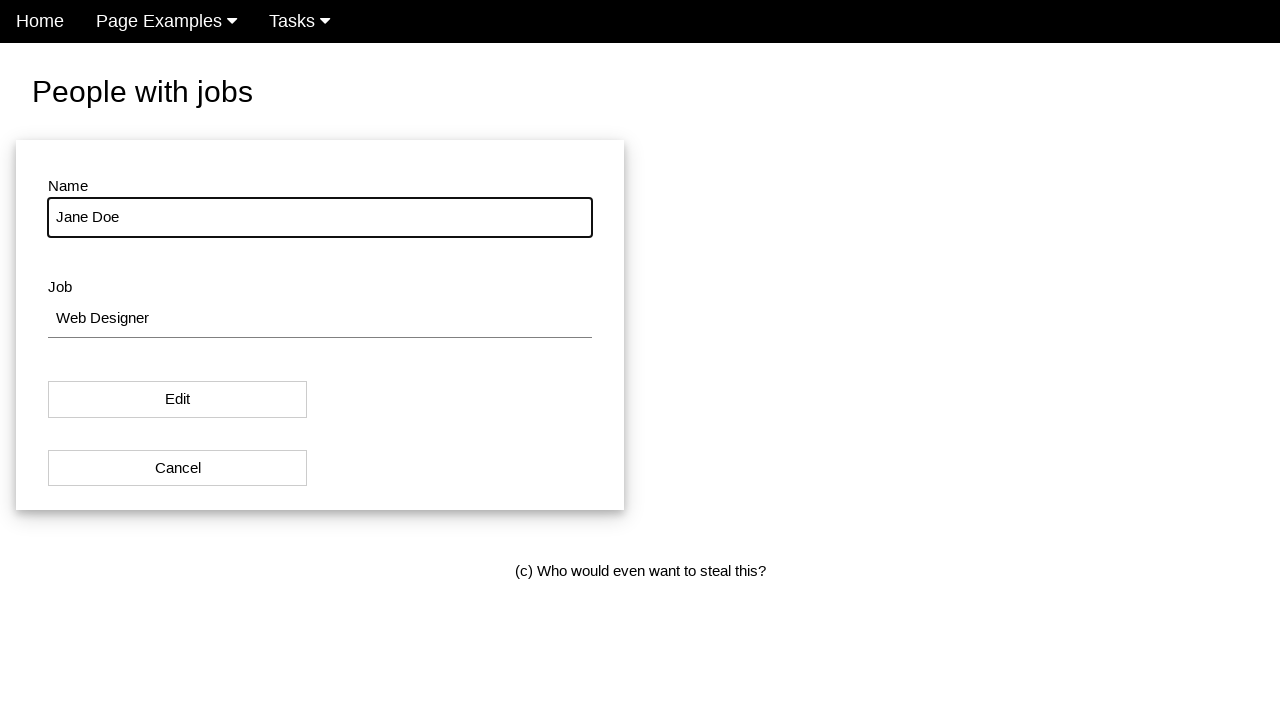

Filled job field with 'Product Manager' on #job
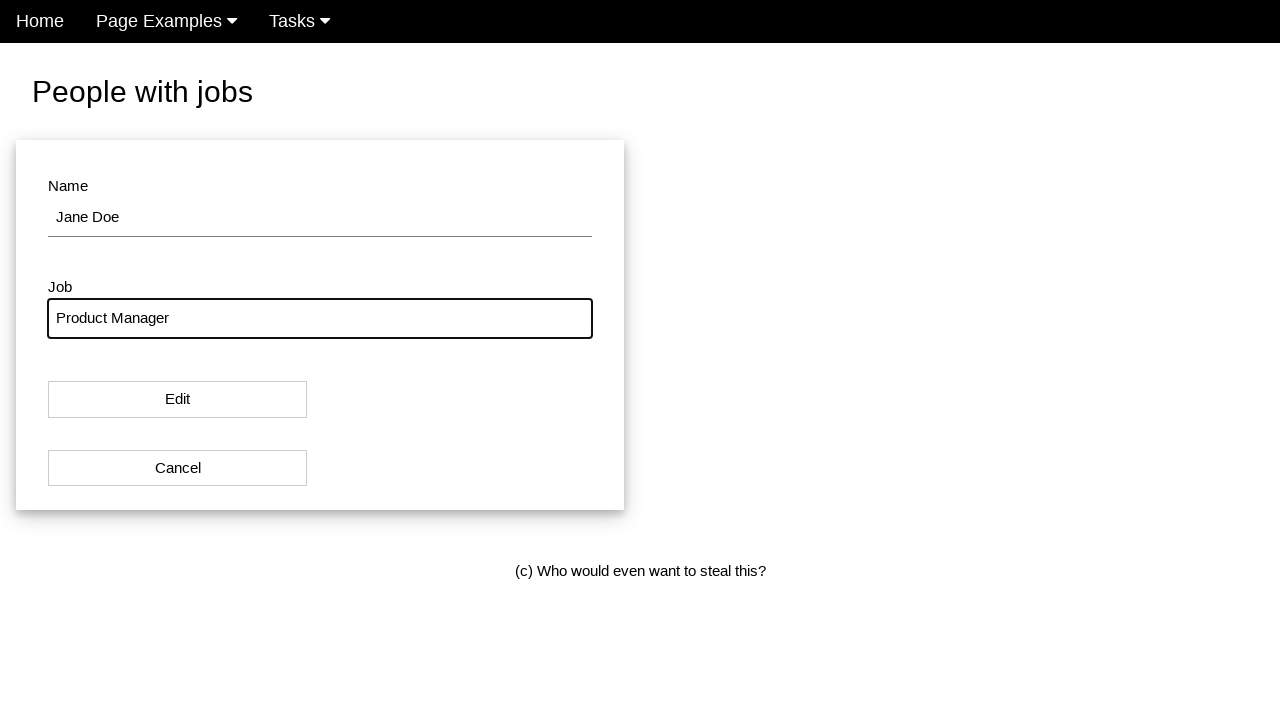

Clicked save changes button at (178, 400) on #modal_button
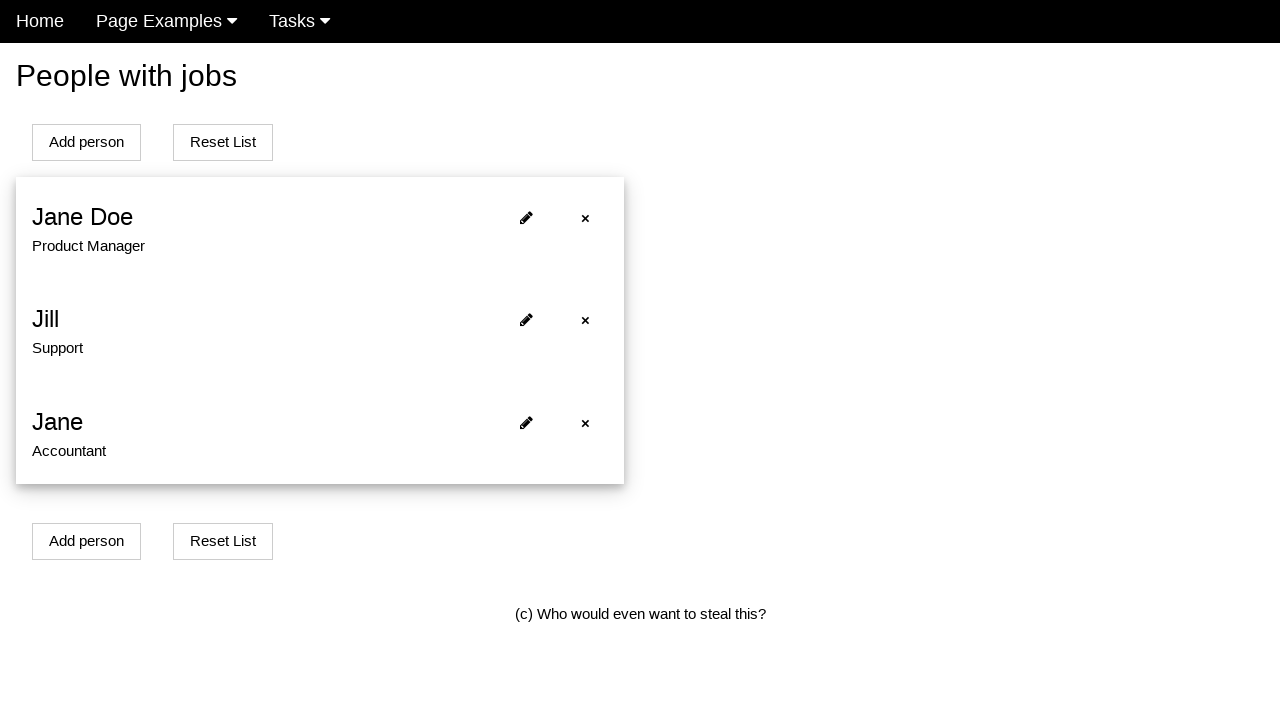

Verified updated person name 'Jane Doe' is displayed in list
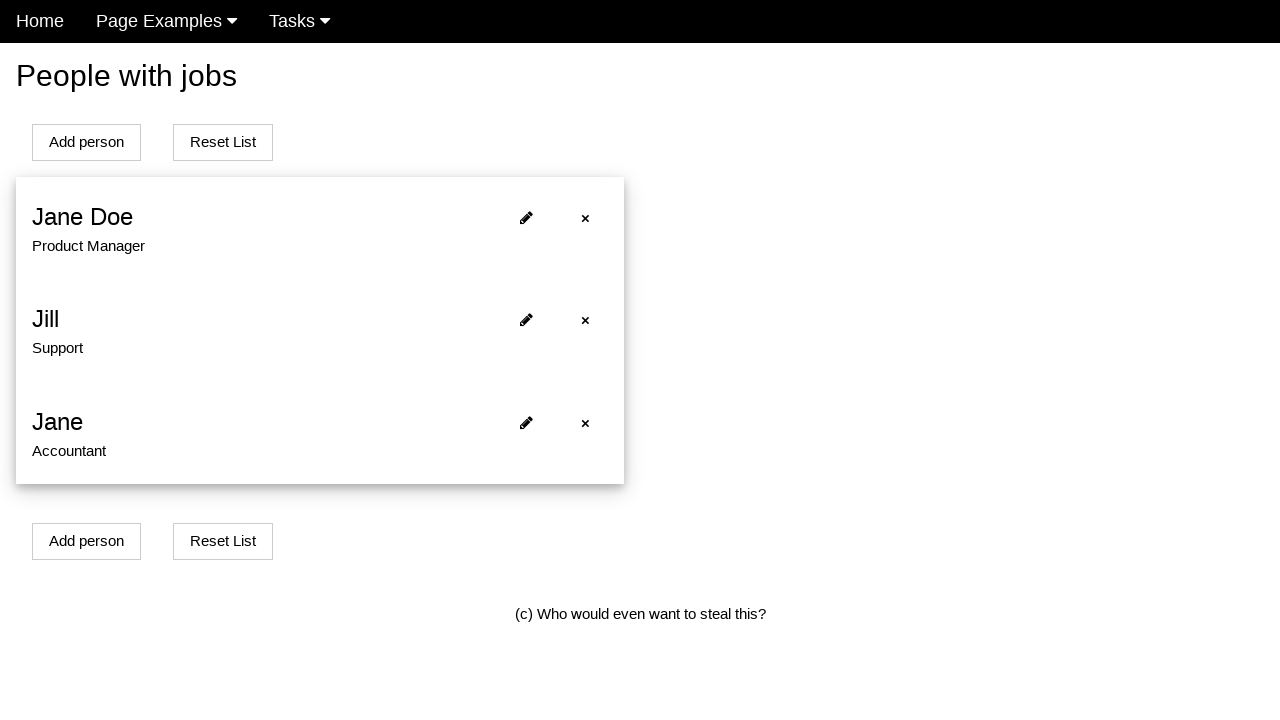

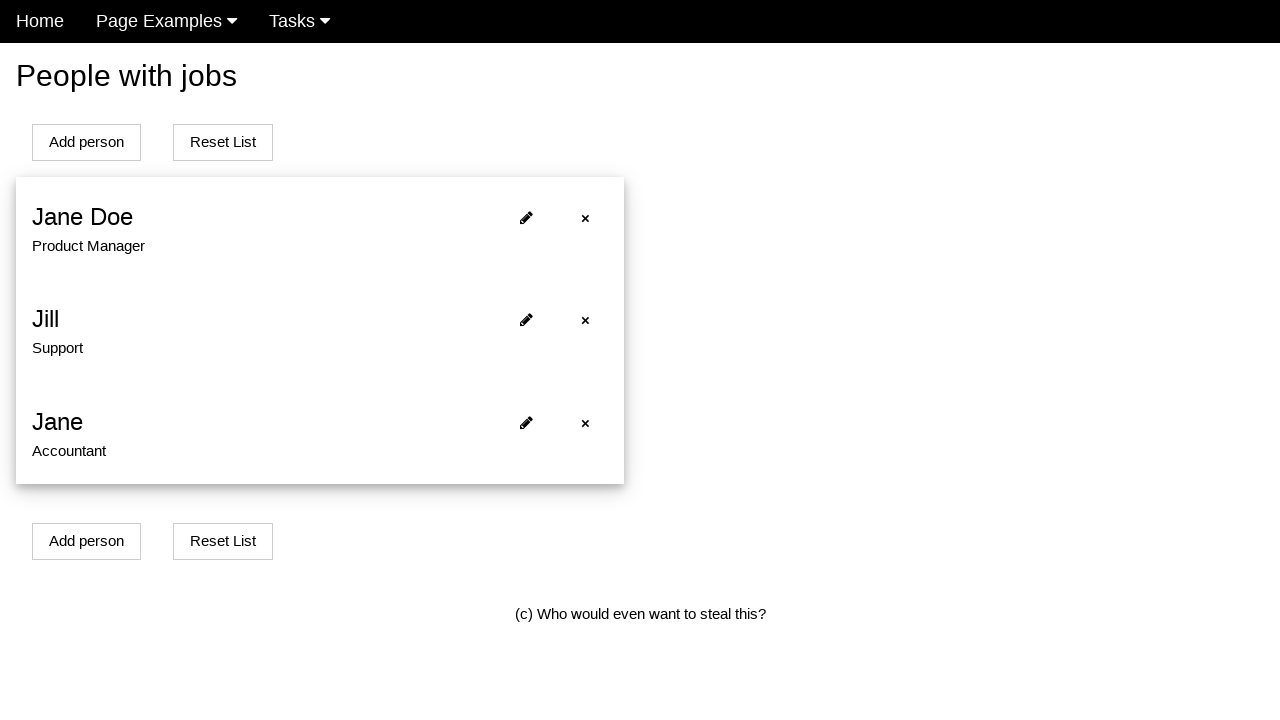